Tests geolocation mocking by setting fake coordinates for Dubai and verifying that the location service website displays the correct mocked address.

Starting URL: https://where-am-i.org/

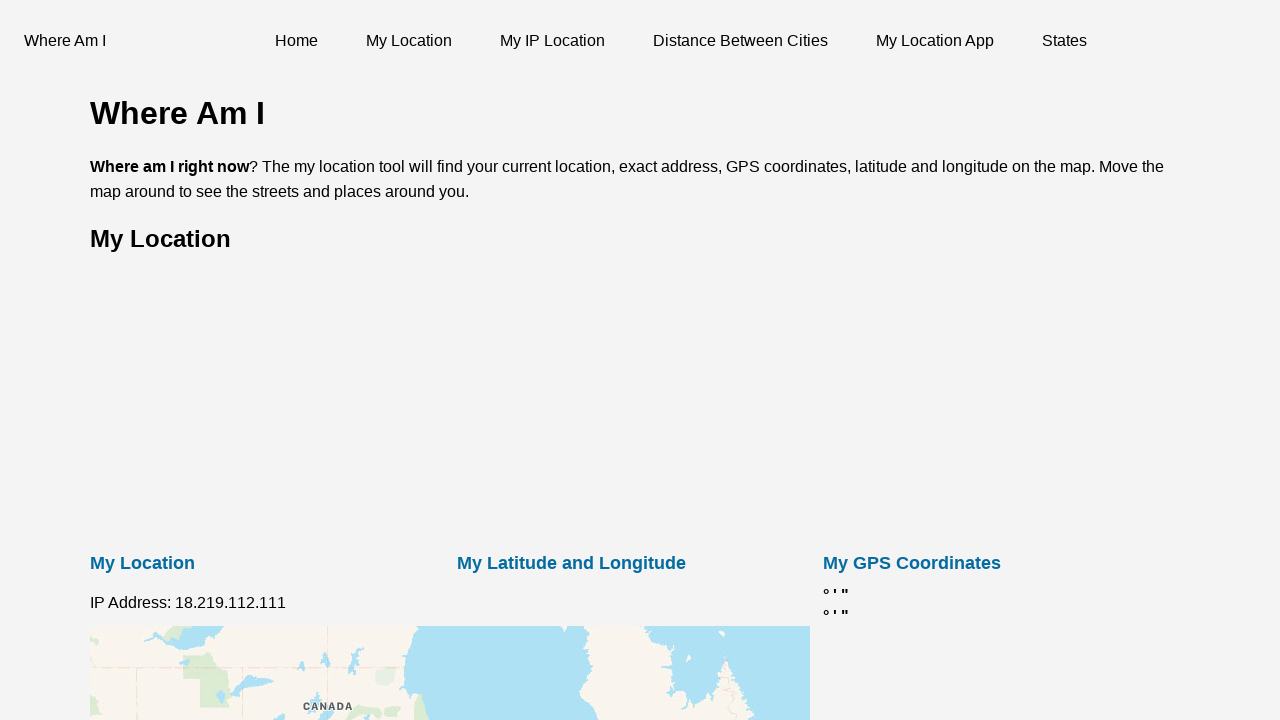

Granted geolocation permissions to context
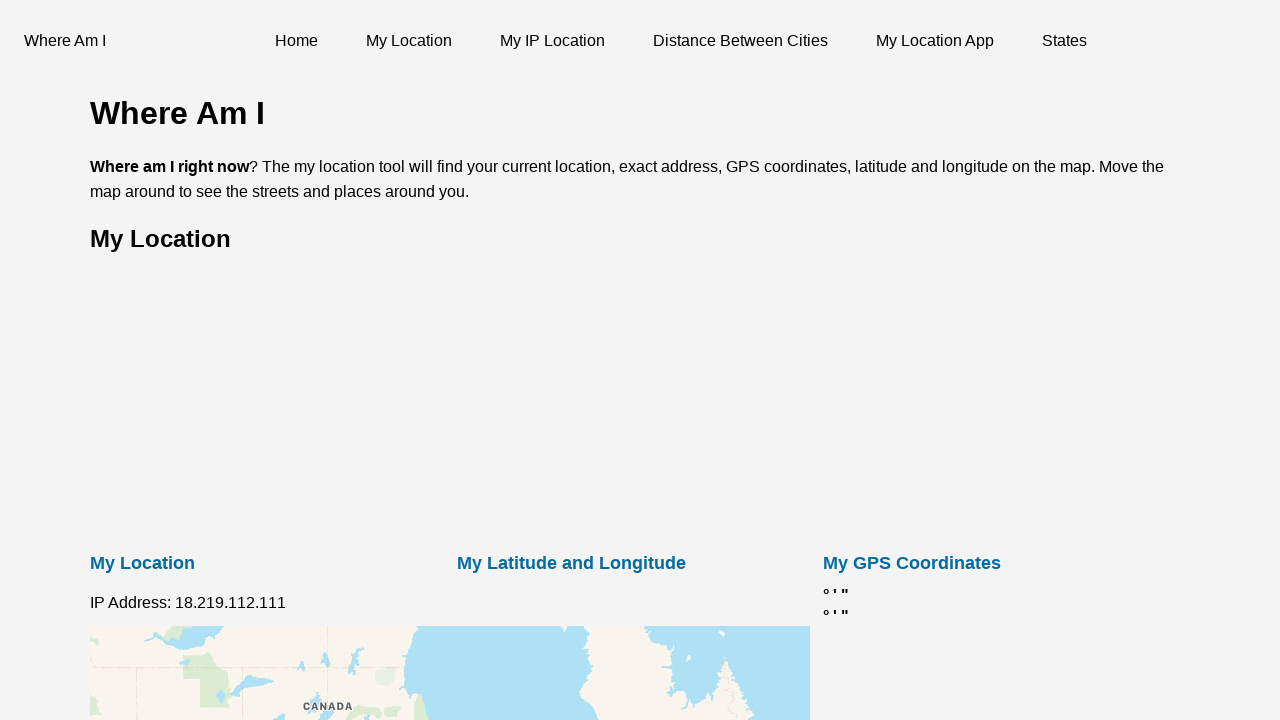

Set mock geolocation coordinates to Dubai (latitude: 25.1972, longitude: 55.2744)
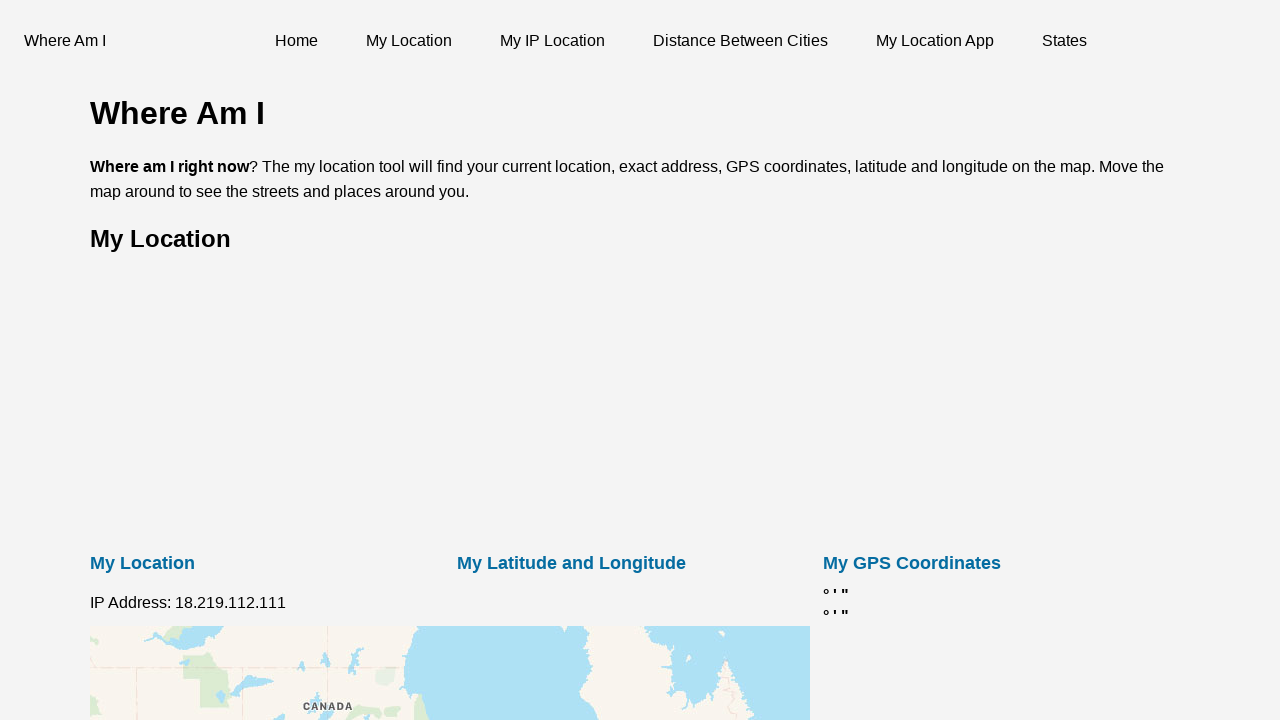

Reloaded page to apply geolocation mock
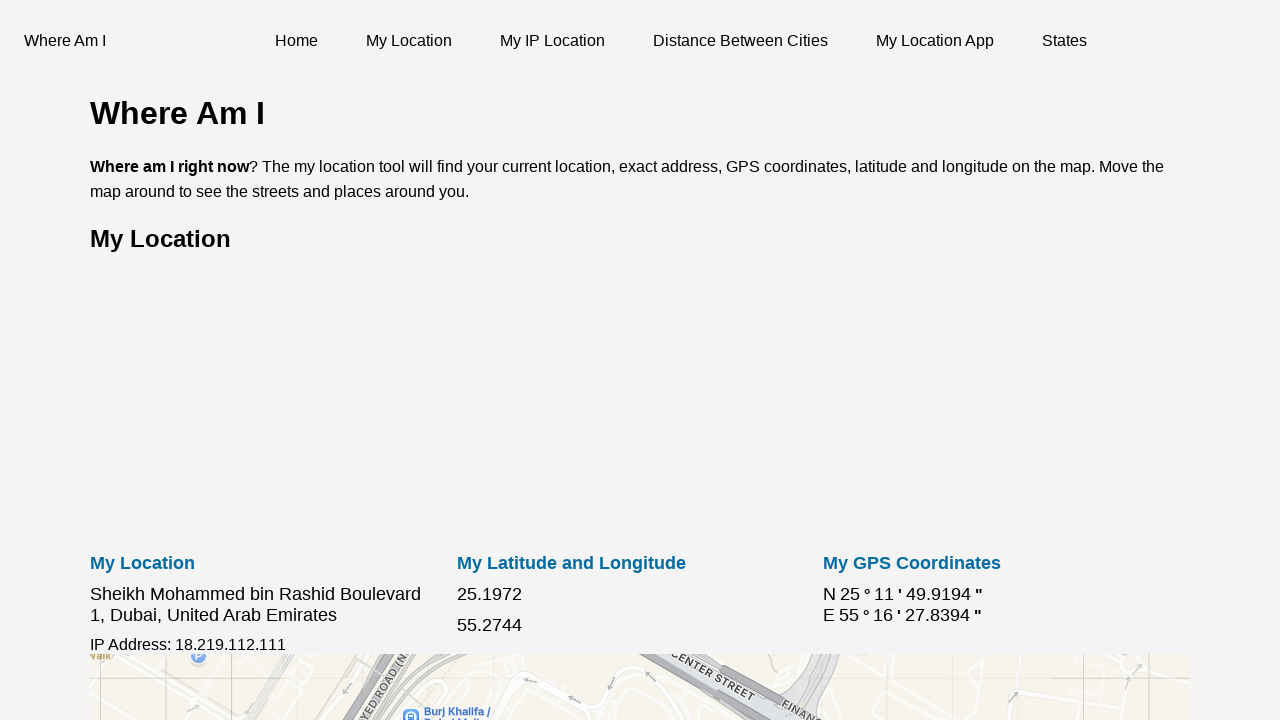

Address element loaded and became visible
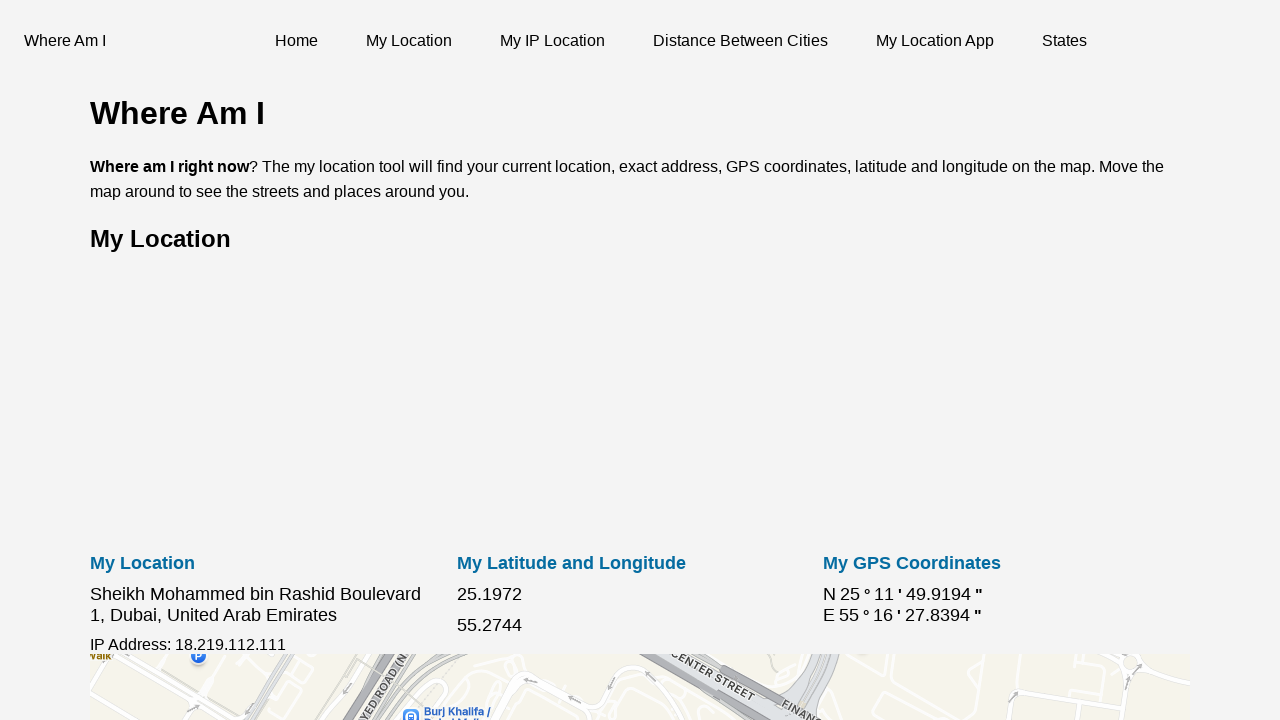

Retrieved address text: Sheikh Mohammed bin Rashid Boulevard 1, Dubai, United Arab Emirates
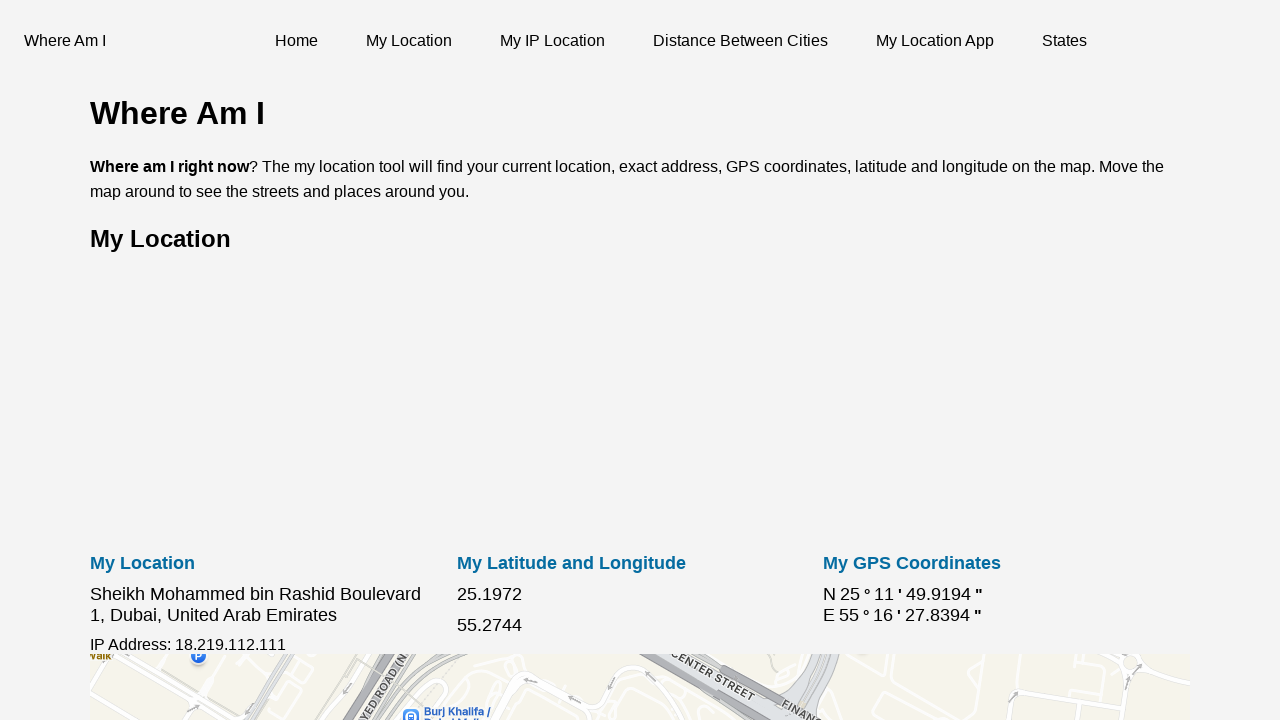

Verified that address contains 'Dubai' or 'United Arab Emirates' - geolocation mock successful
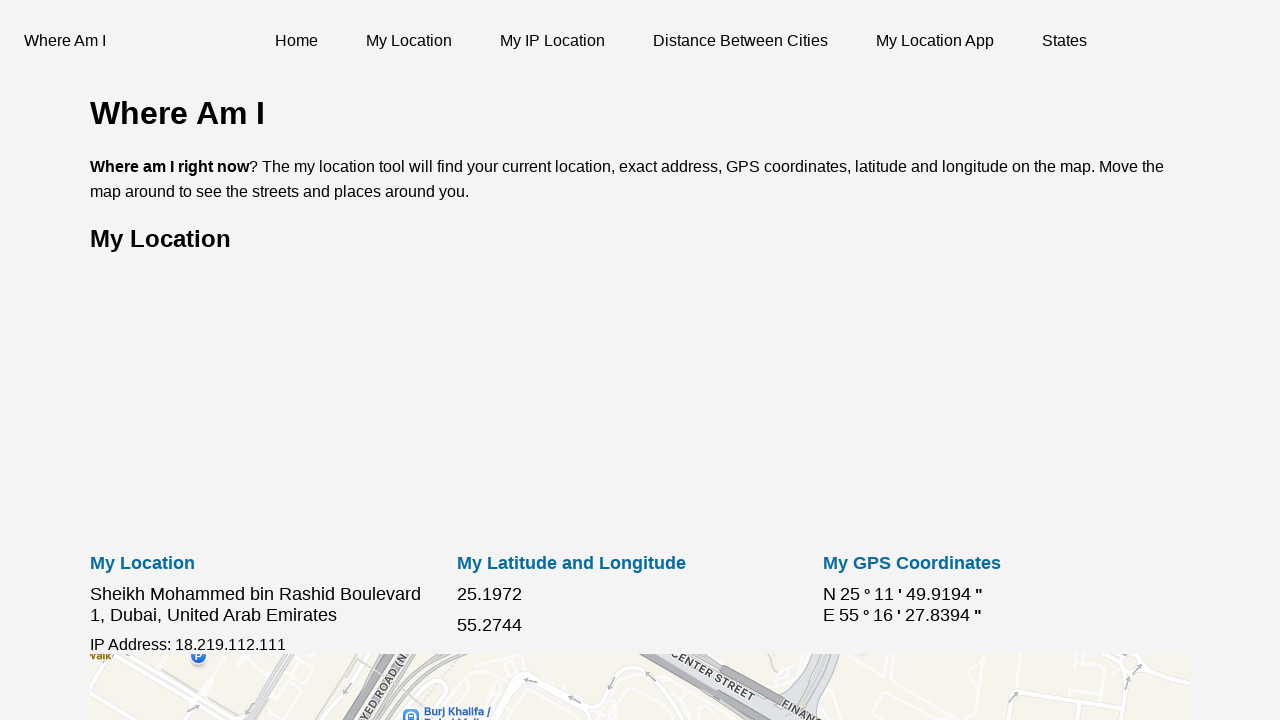

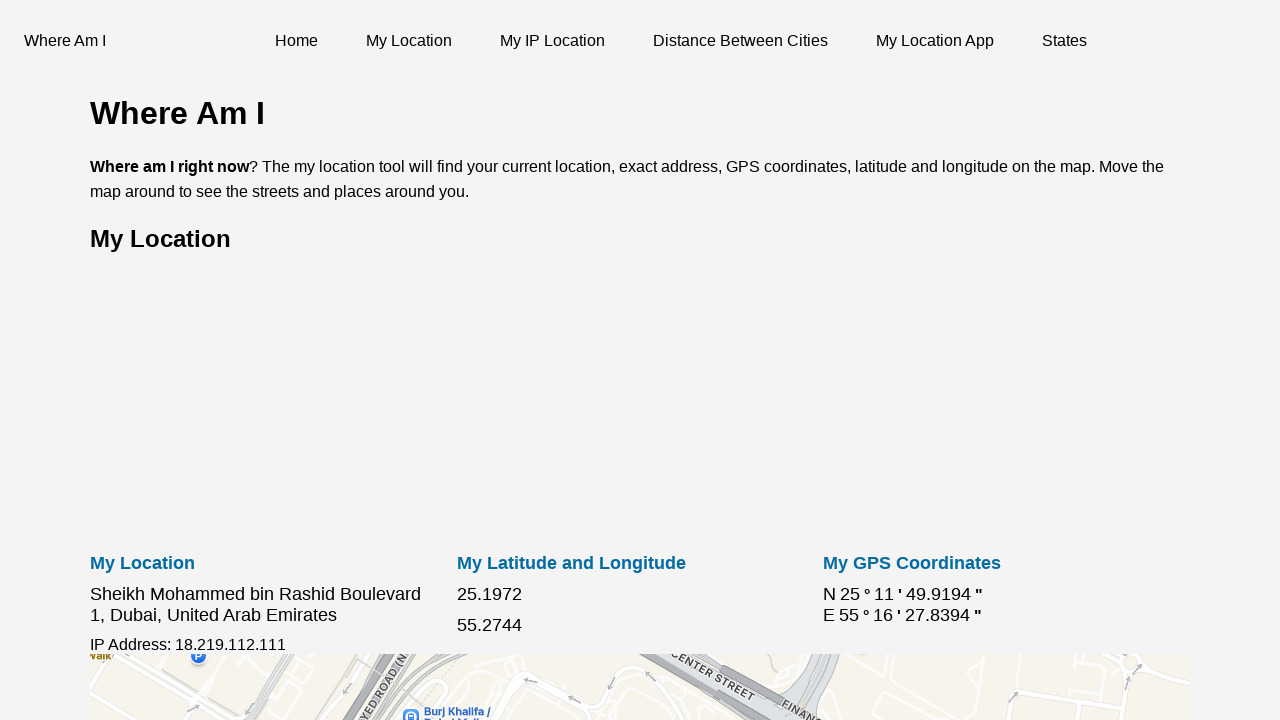